Tests navigation through multiple menu tabs on the ITExps website by clicking through dropdown menu items

Starting URL: https://www.itexps.net/

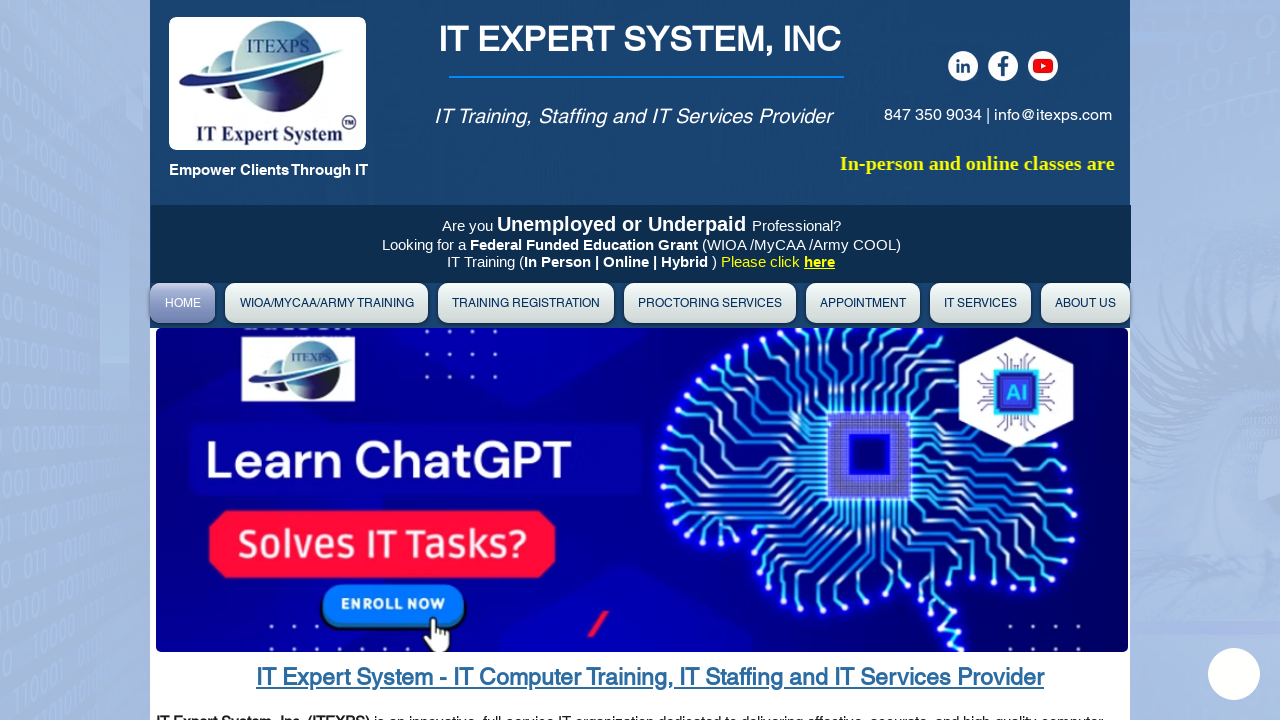

Clicked first dropdown menu tab (DrpDwnMn00) at (182, 303) on #DrpDwnMn00label
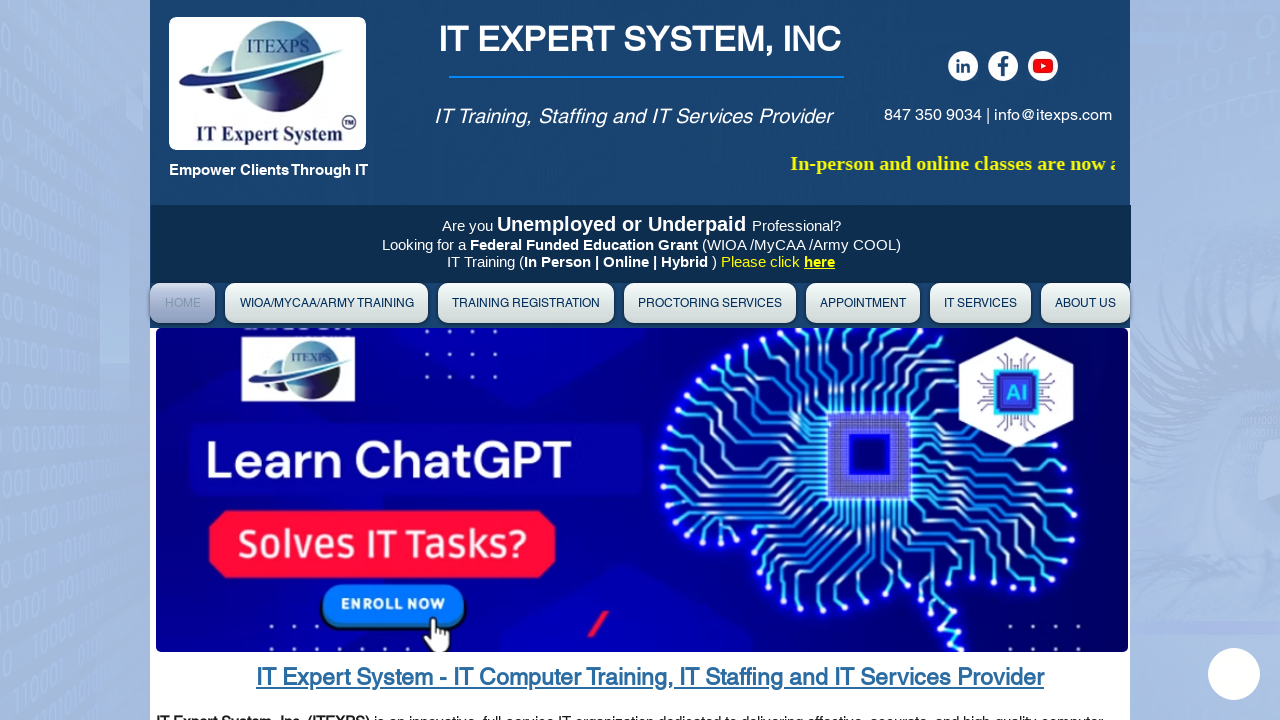

Waited 2 seconds for first menu to load
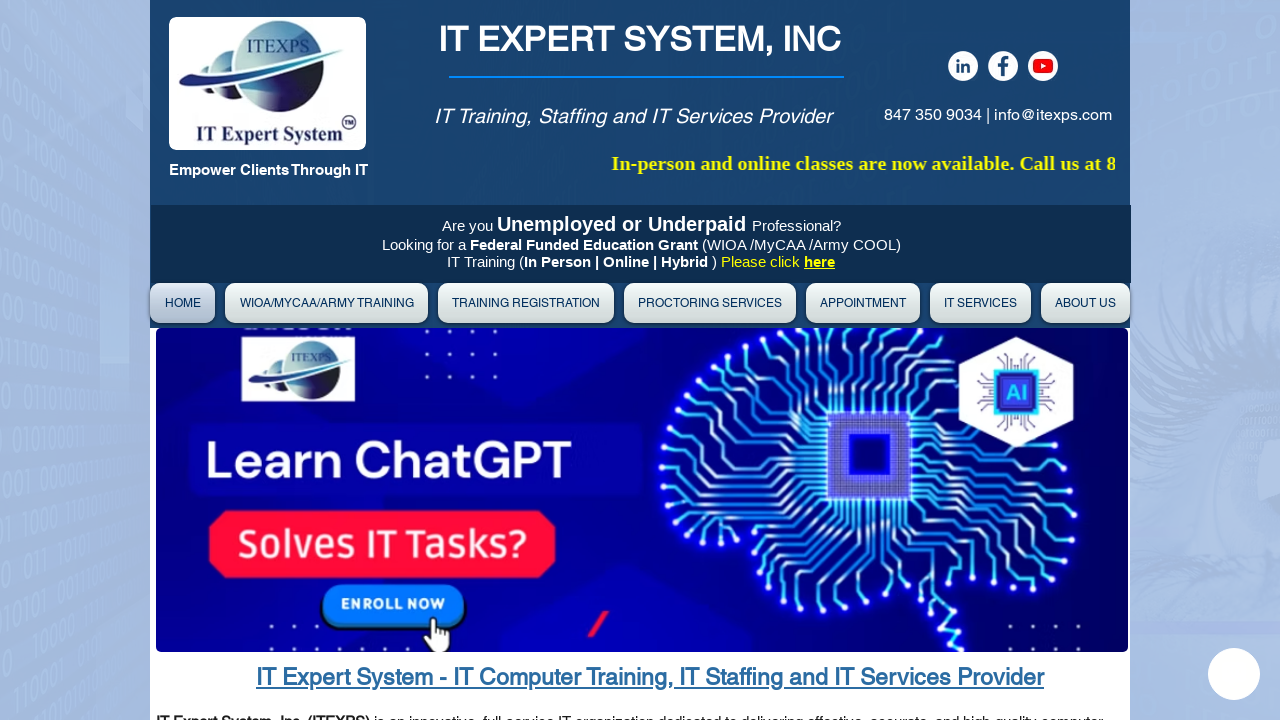

Clicked second dropdown menu tab (DrpDwnMn01) at (326, 303) on #DrpDwnMn01label
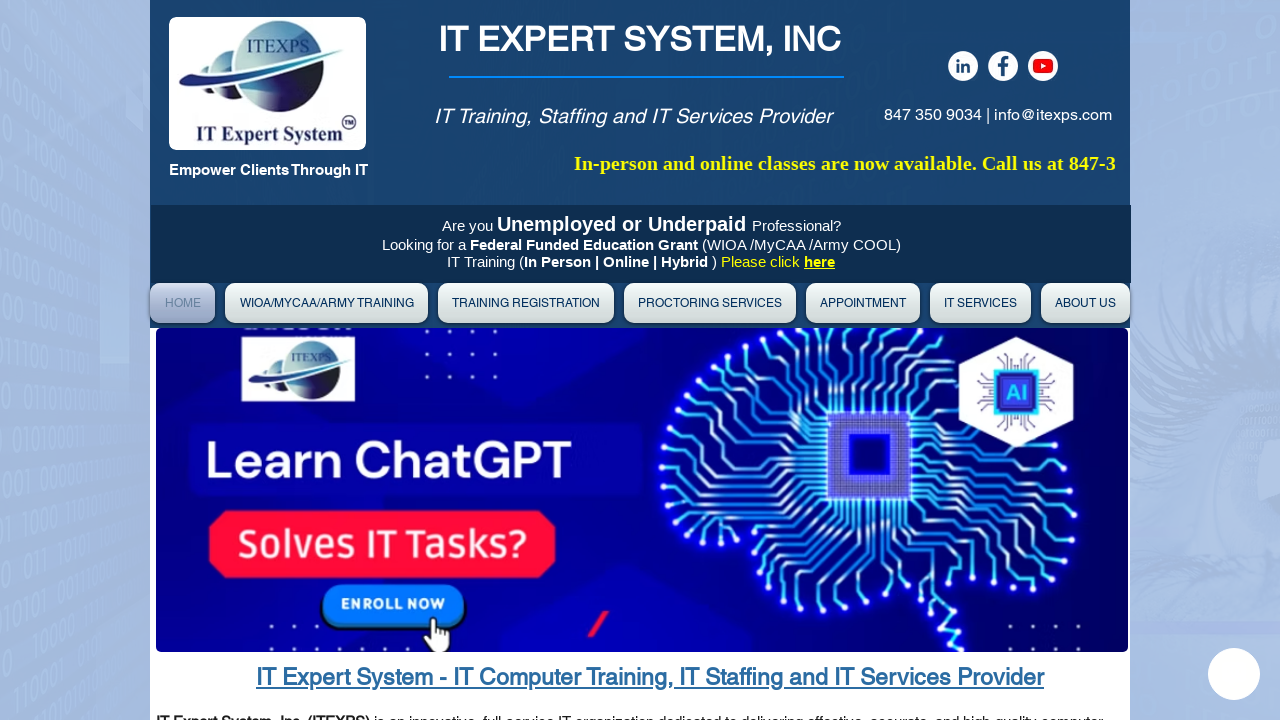

Waited 2 seconds for second menu to load
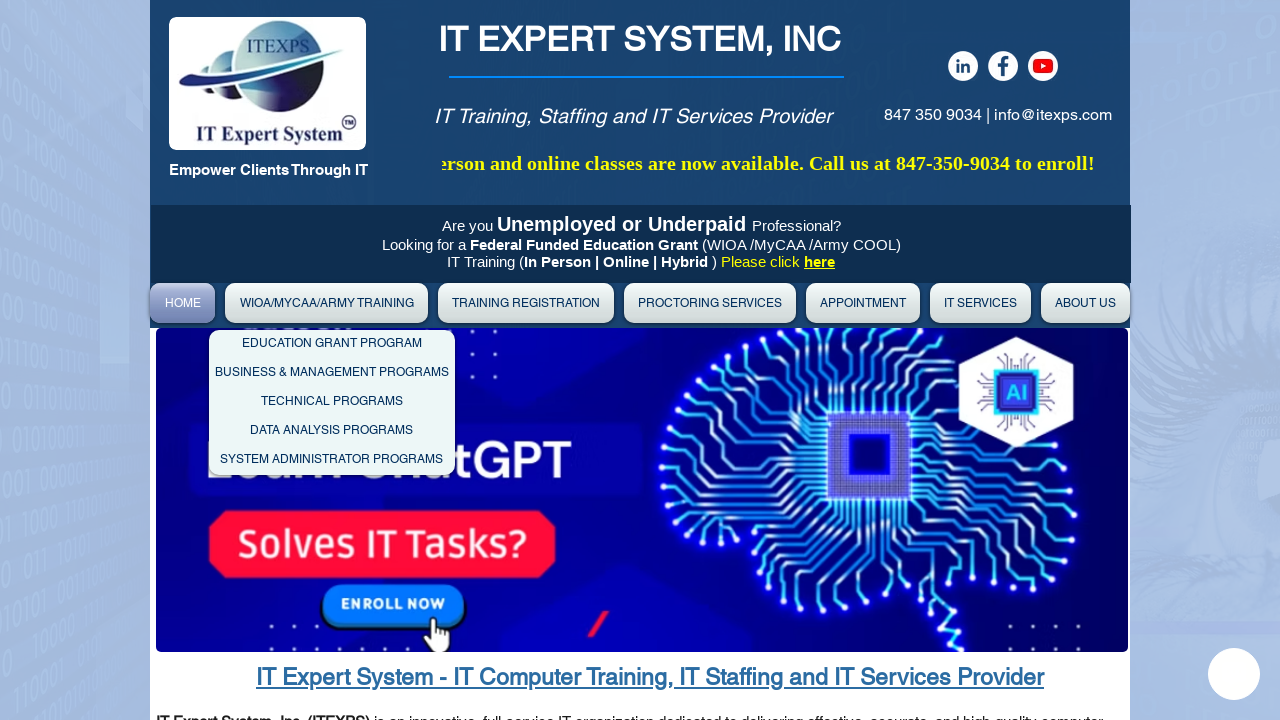

Clicked third dropdown menu tab (DrpDwnMn02) at (526, 303) on #DrpDwnMn02label
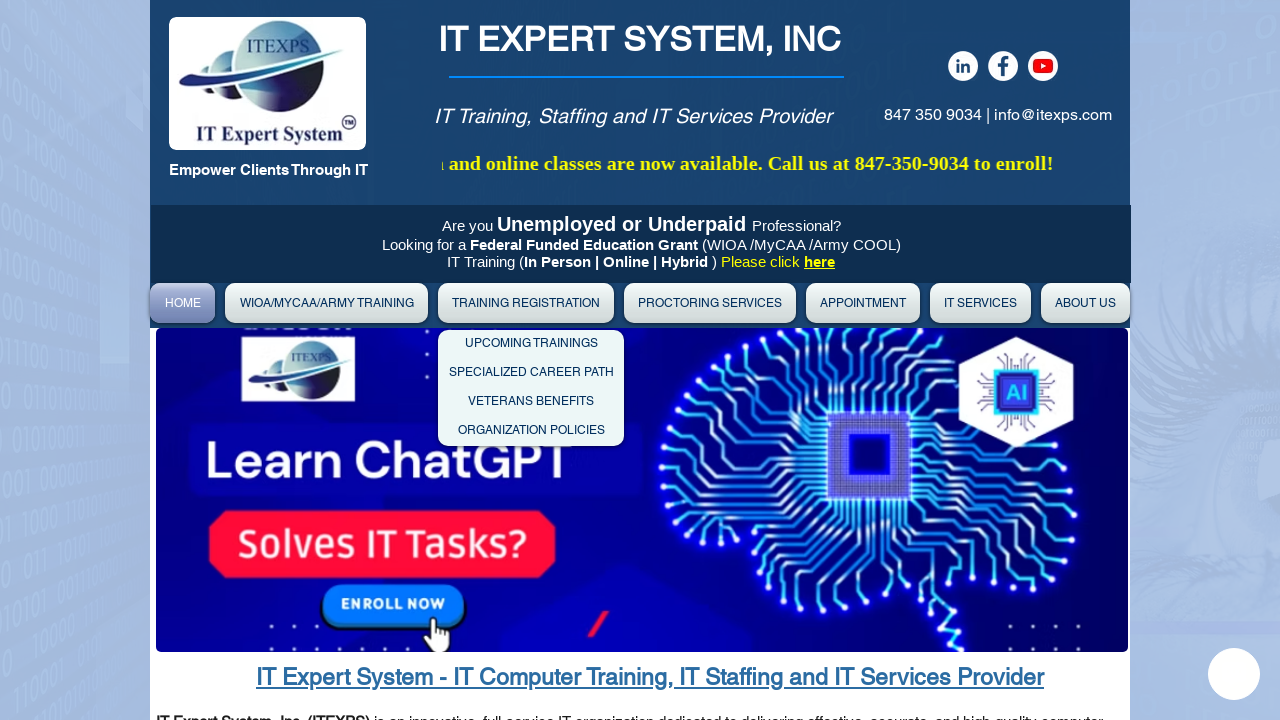

Waited 2 seconds for third menu to load
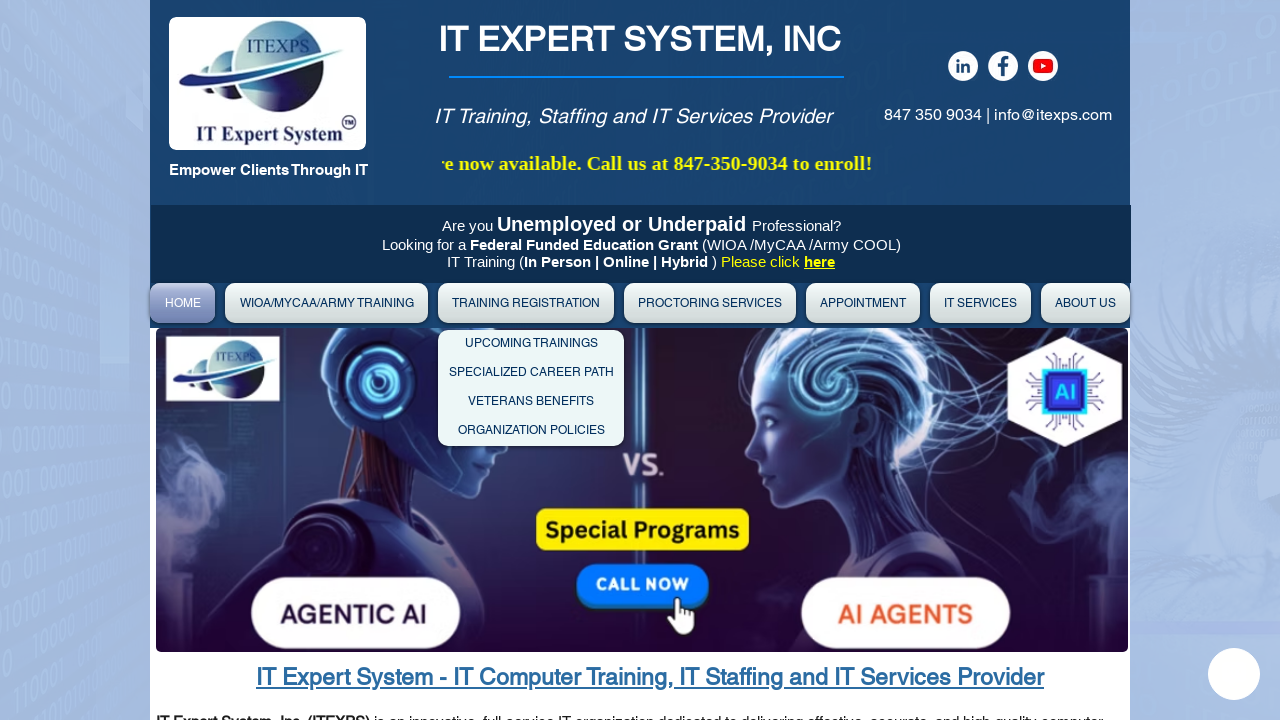

Clicked fourth dropdown menu tab (DrpDwnMn03) at (710, 303) on #DrpDwnMn03label
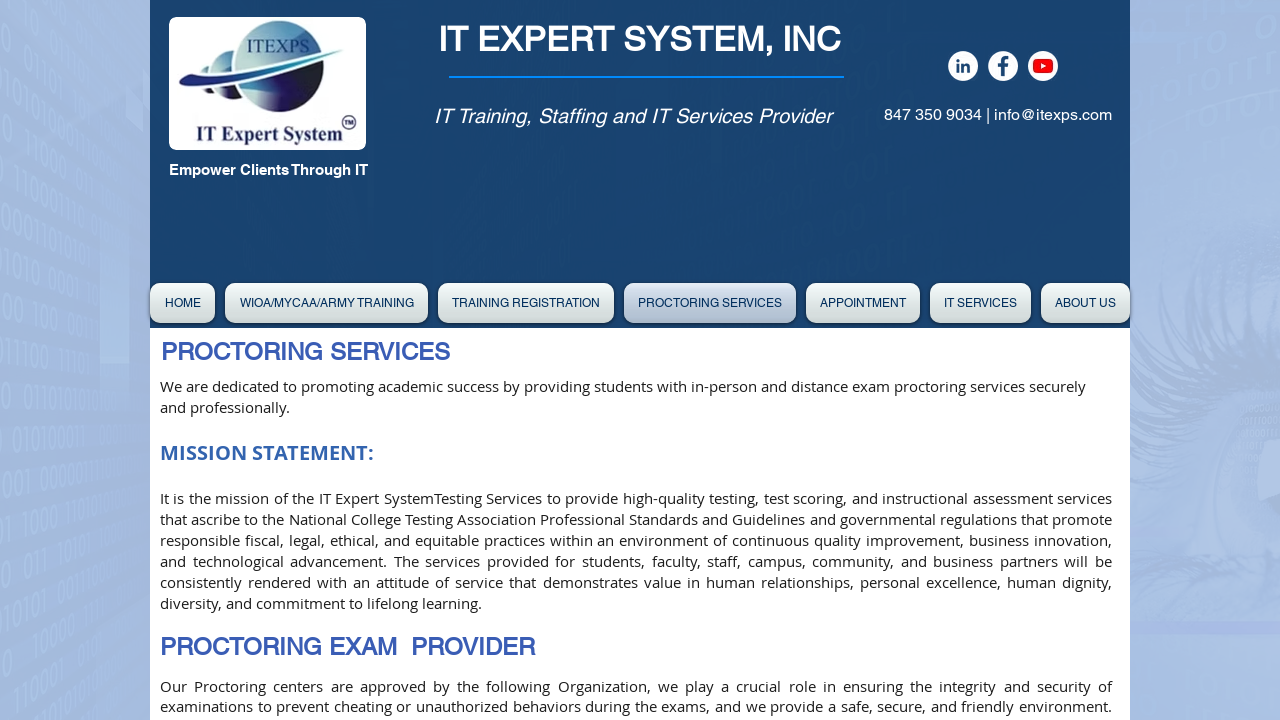

Waited 2 seconds for fourth menu to load
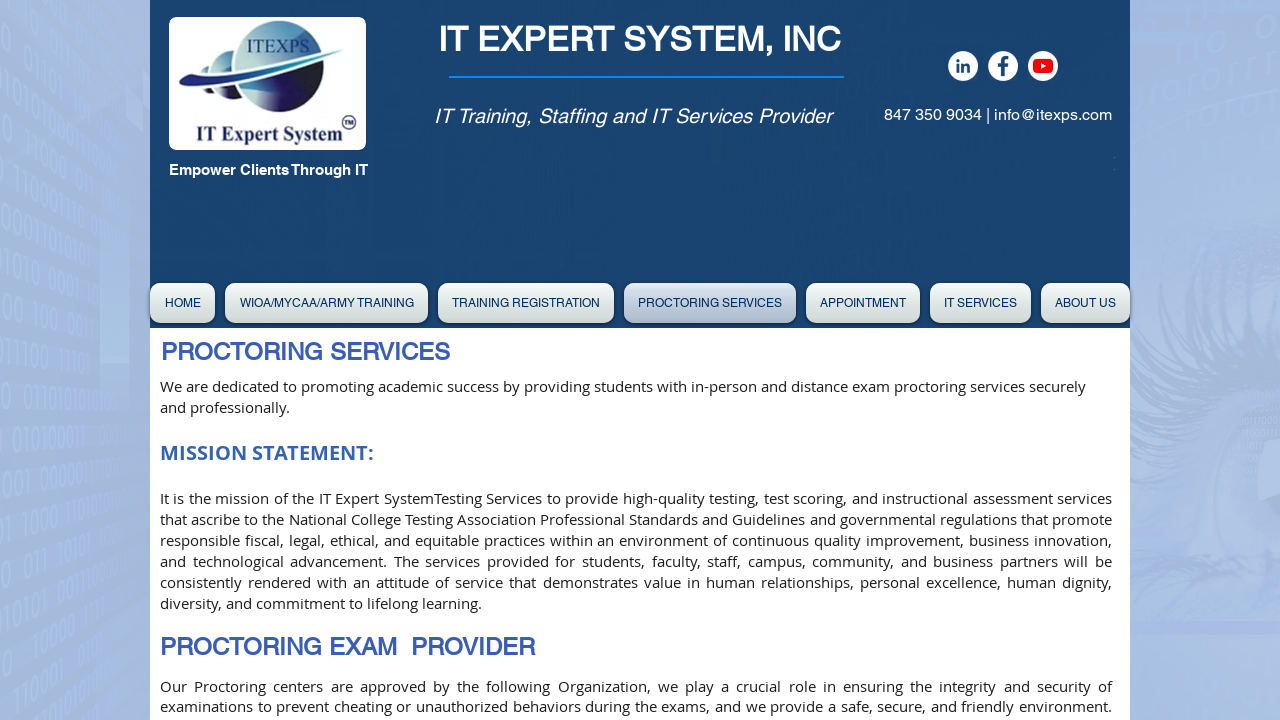

Clicked fifth dropdown menu tab (DrpDwnMn04) at (863, 303) on #DrpDwnMn04label
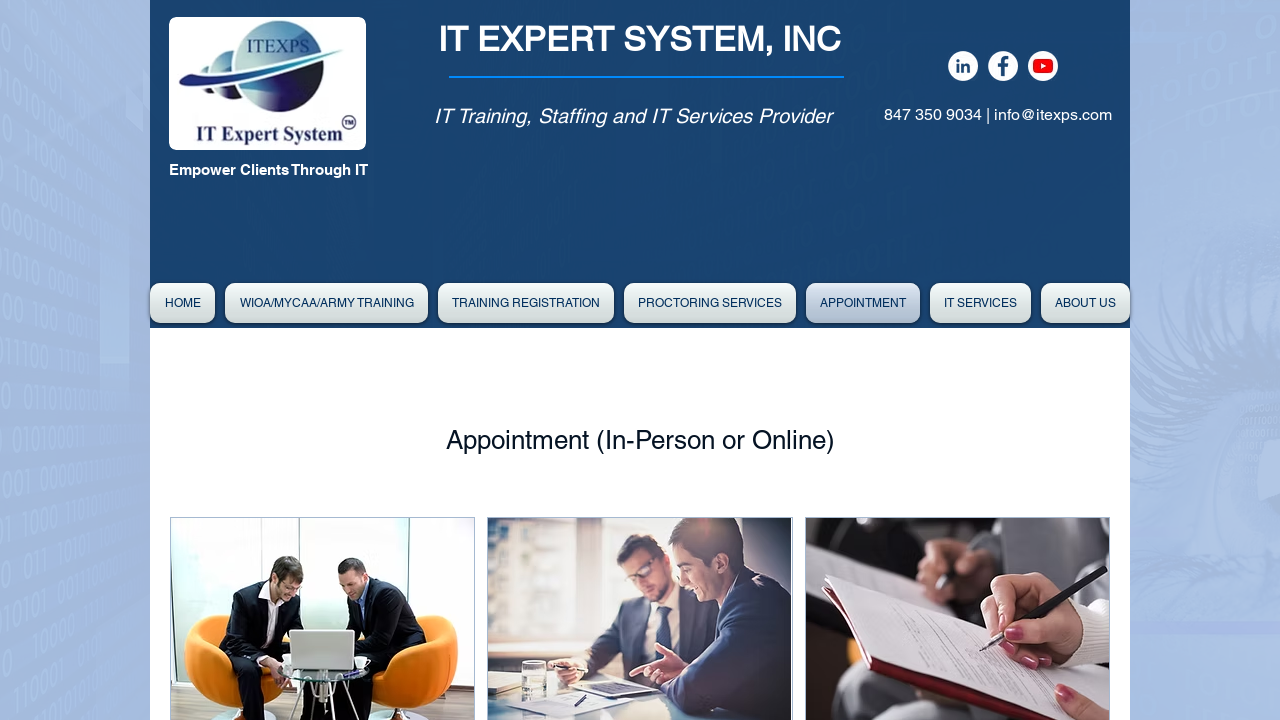

Waited 2 seconds for fifth menu to load
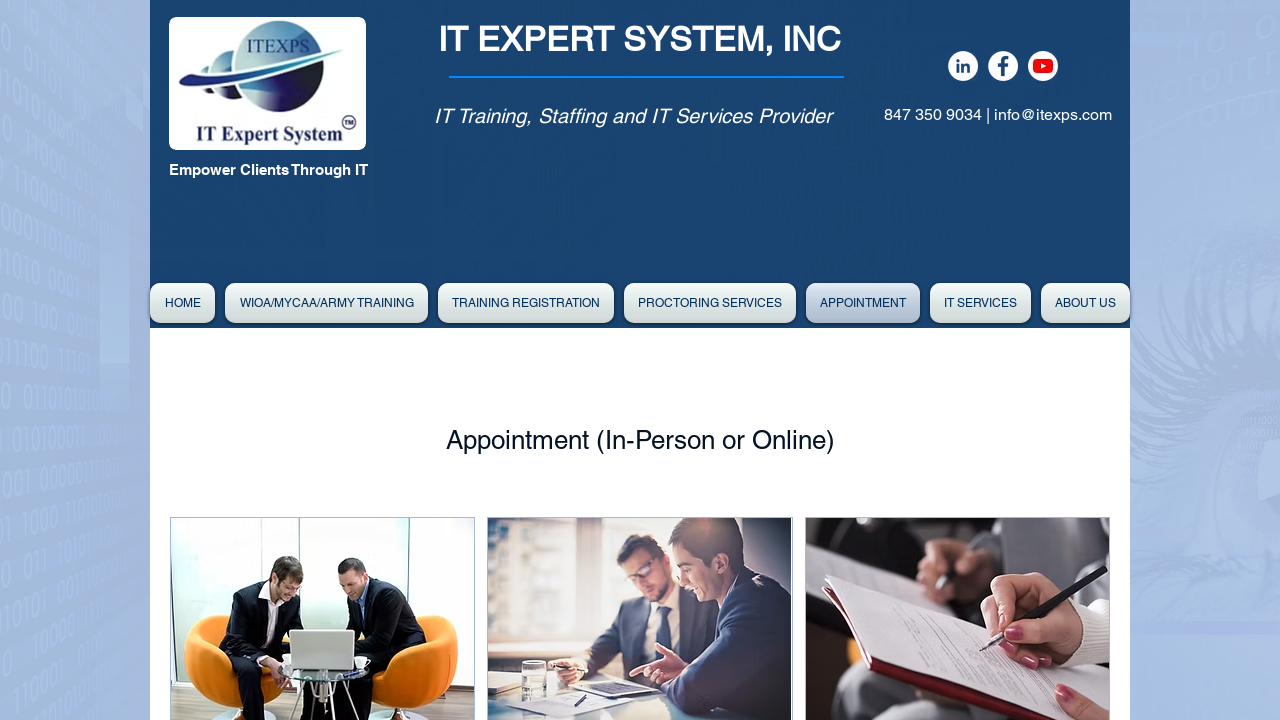

Clicked sixth dropdown menu tab (DrpDwnMn05) at (980, 303) on #DrpDwnMn05label
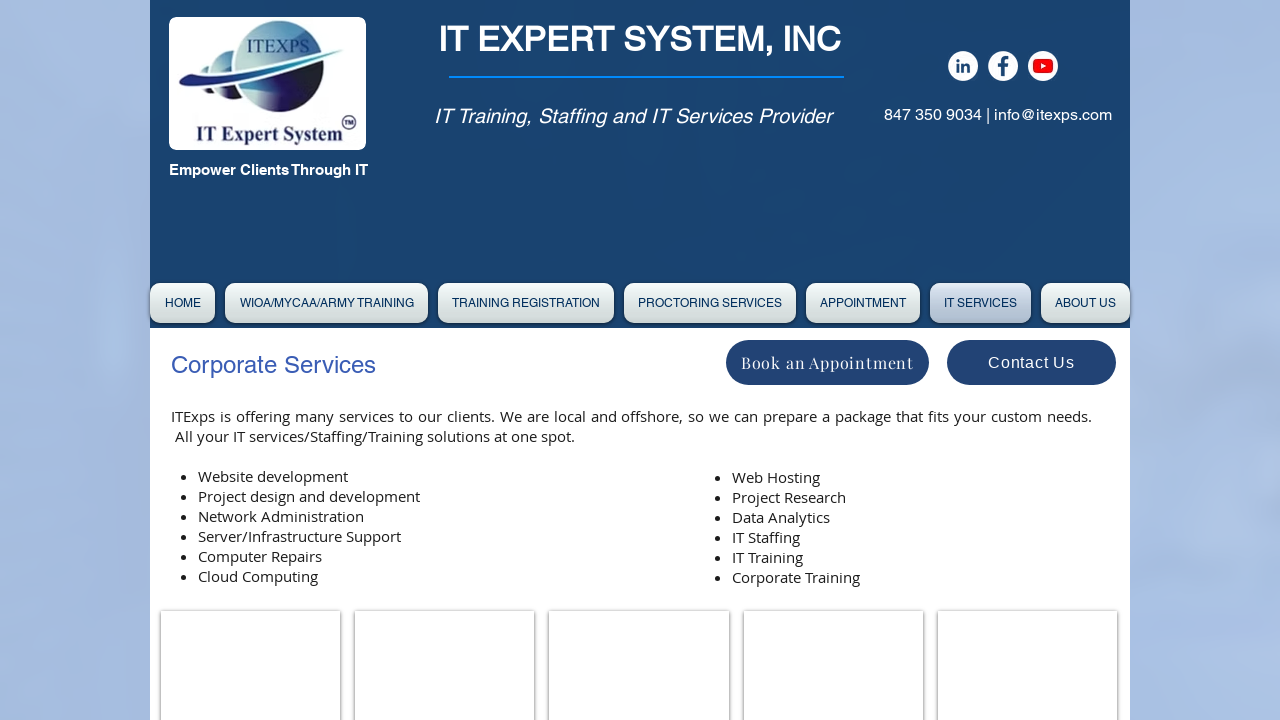

Waited 2 seconds for sixth menu to load
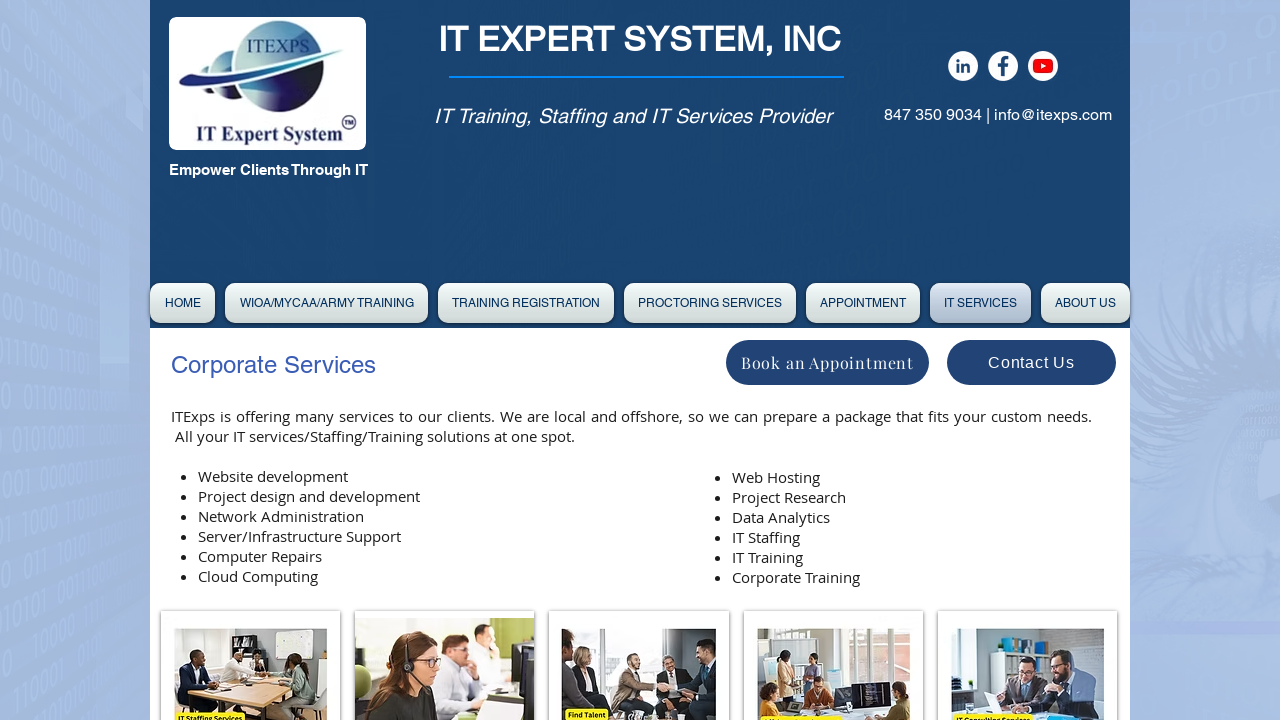

Clicked seventh dropdown menu tab (DrpDwnMn06) at (1086, 303) on #DrpDwnMn06label
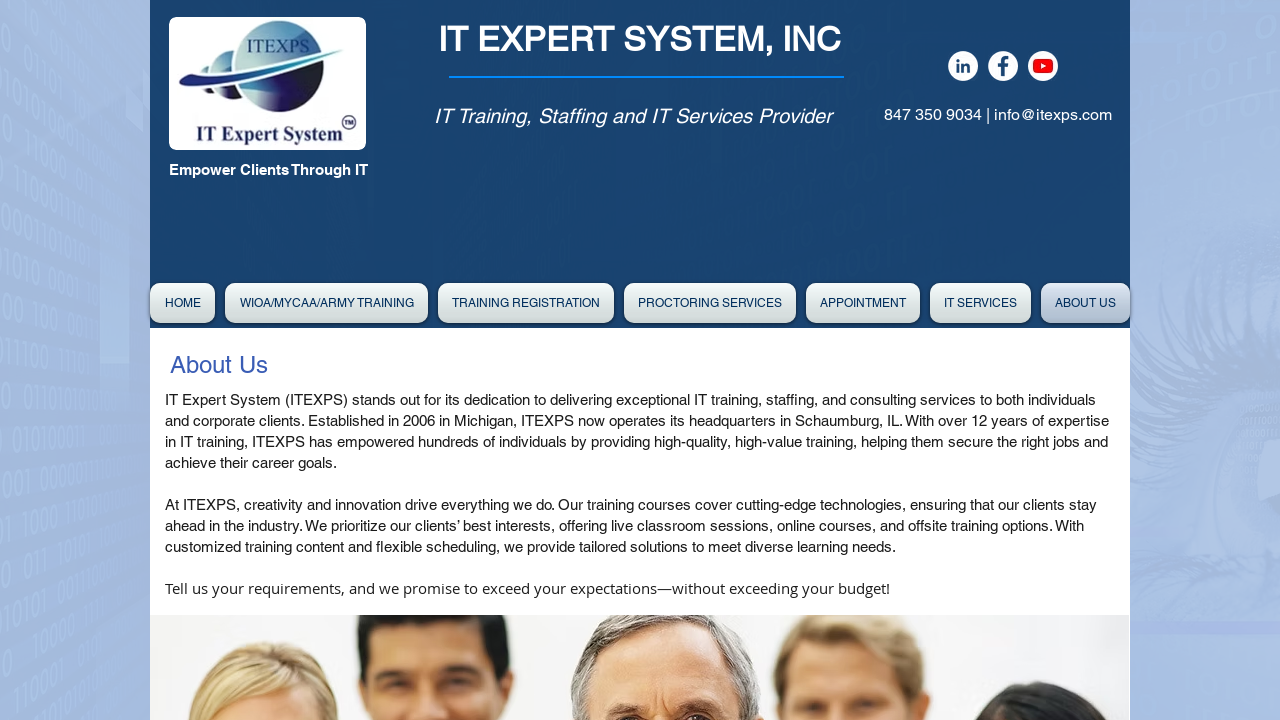

Waited 2 seconds for seventh menu to load
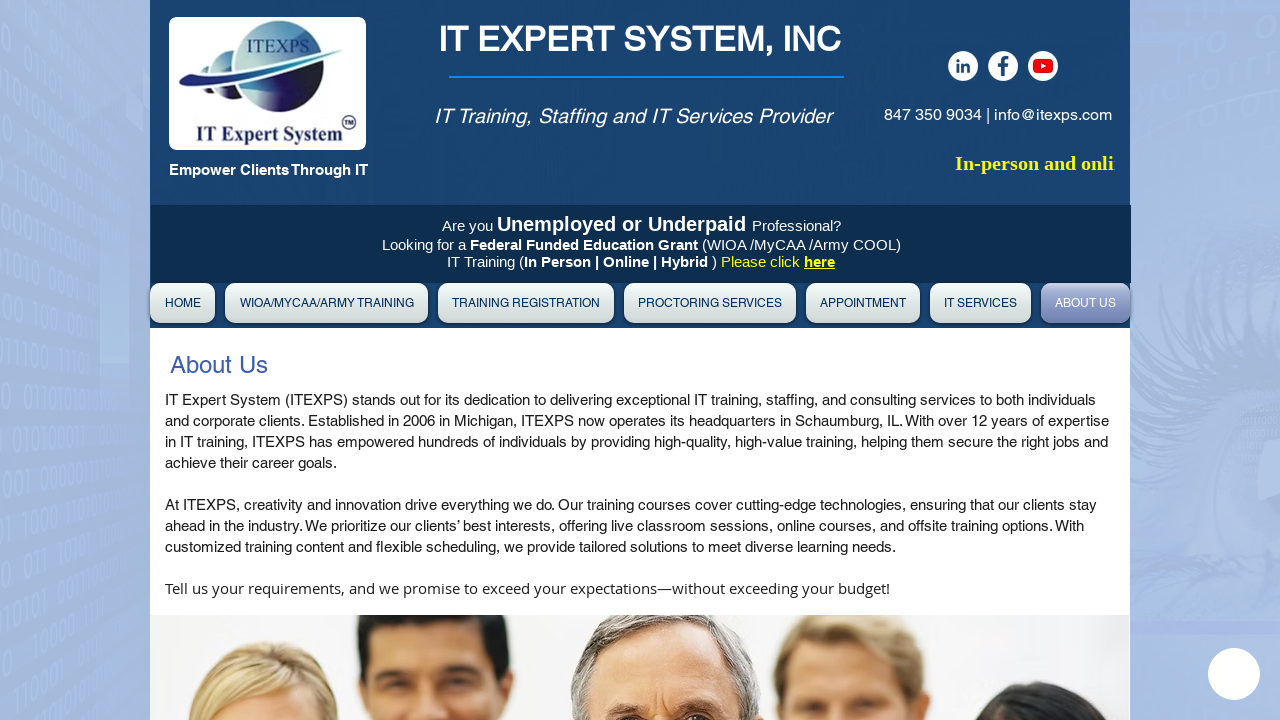

Clicked first dropdown menu tab again (DrpDwnMn00) to complete navigation test at (182, 303) on #DrpDwnMn00label
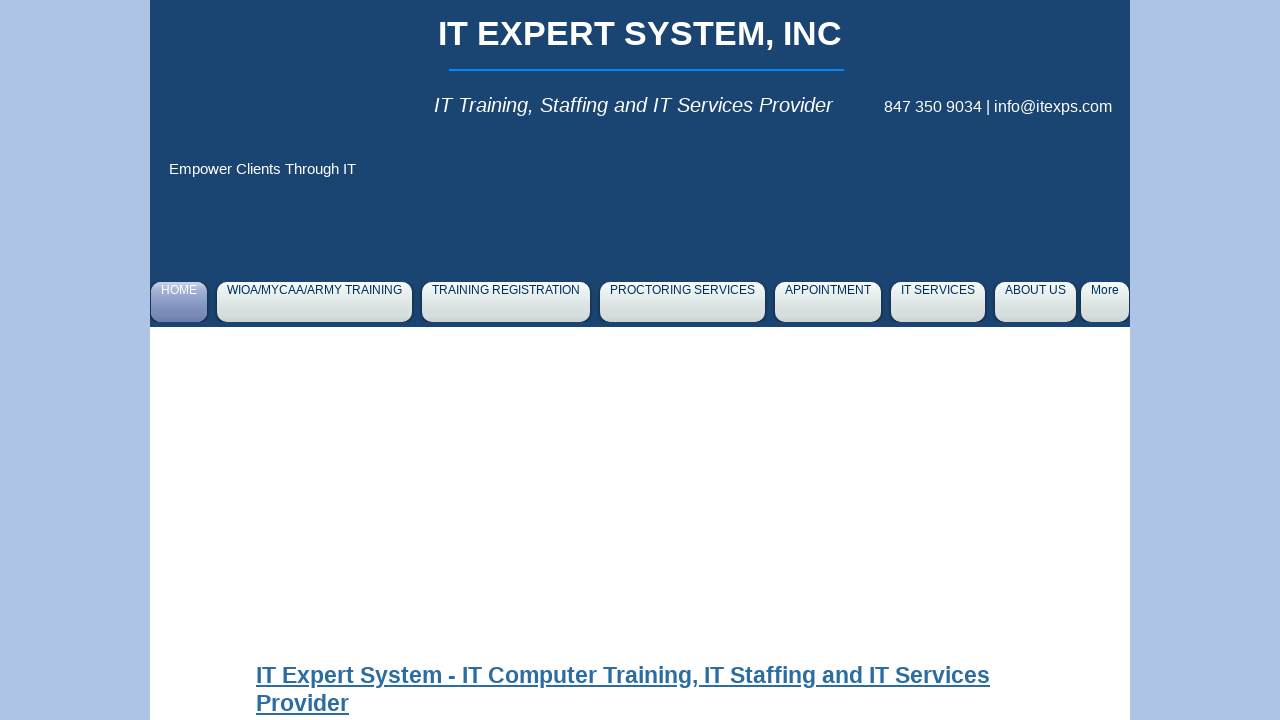

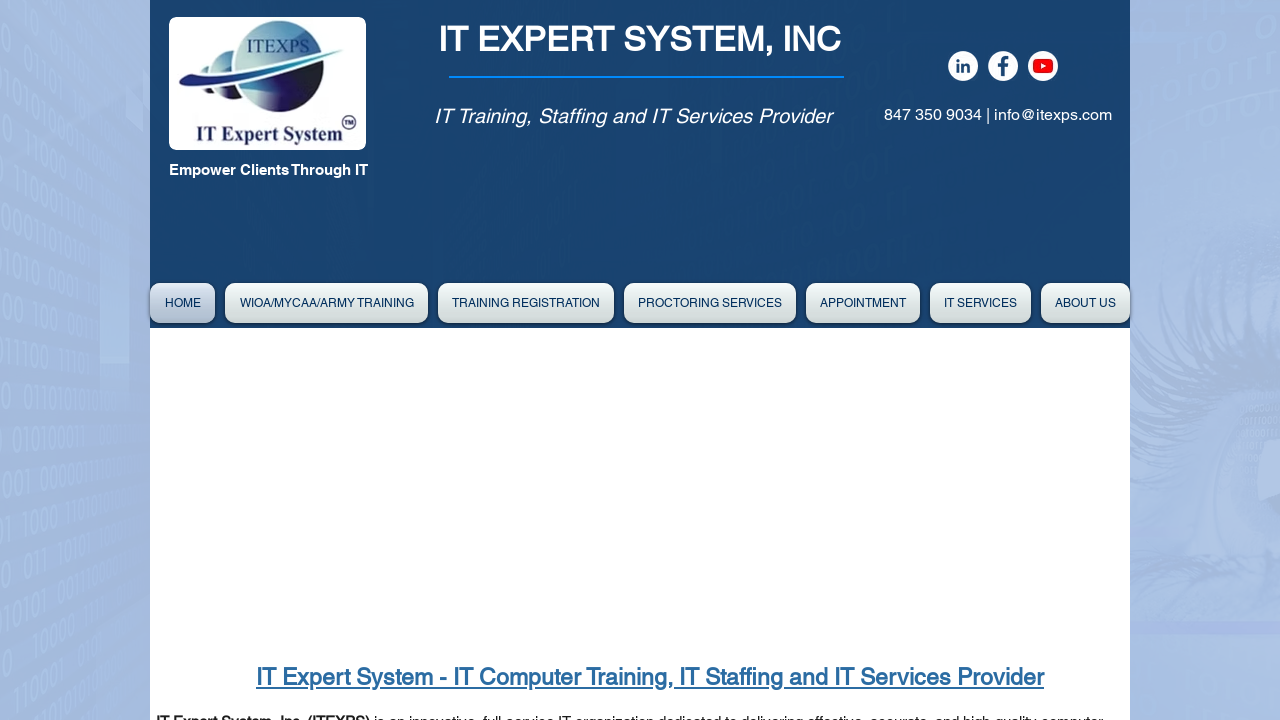